Navigates to The Internet demo site and verifies the page title is correct to confirm the website is accessible.

Starting URL: http://the-internet.herokuapp.com/?ref=hackernoon.com

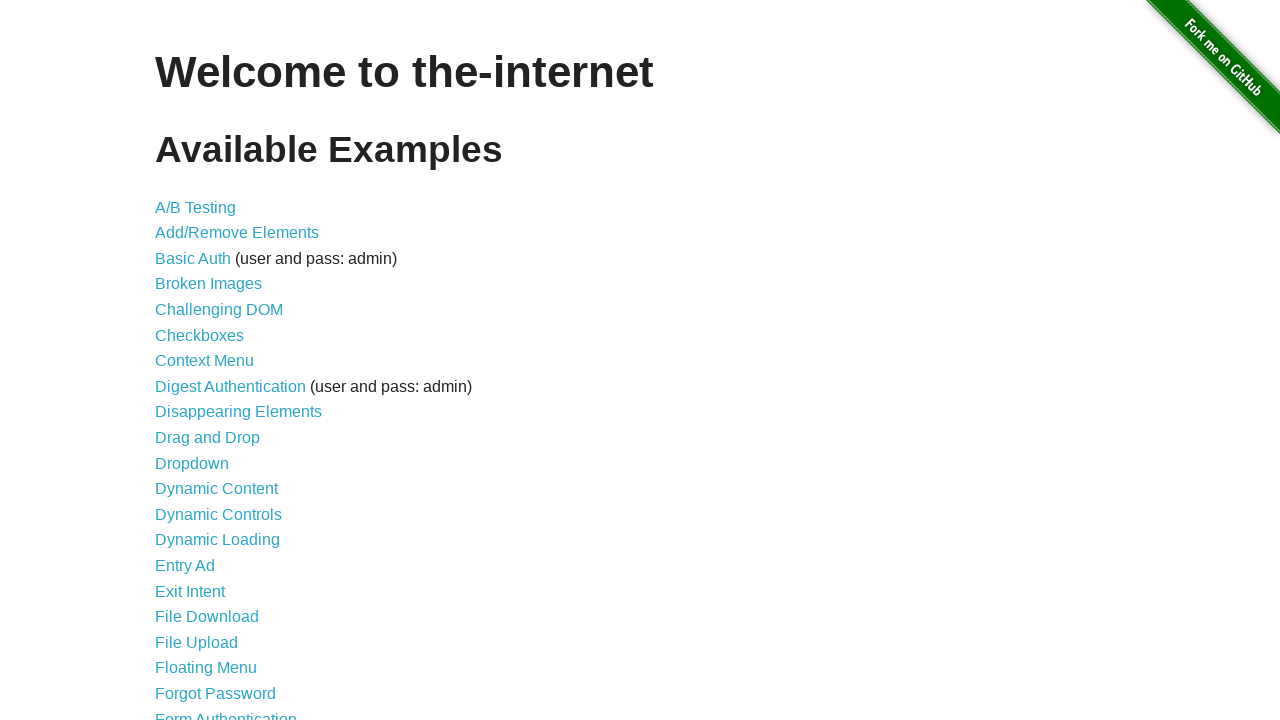

Set viewport size to 1920x1080
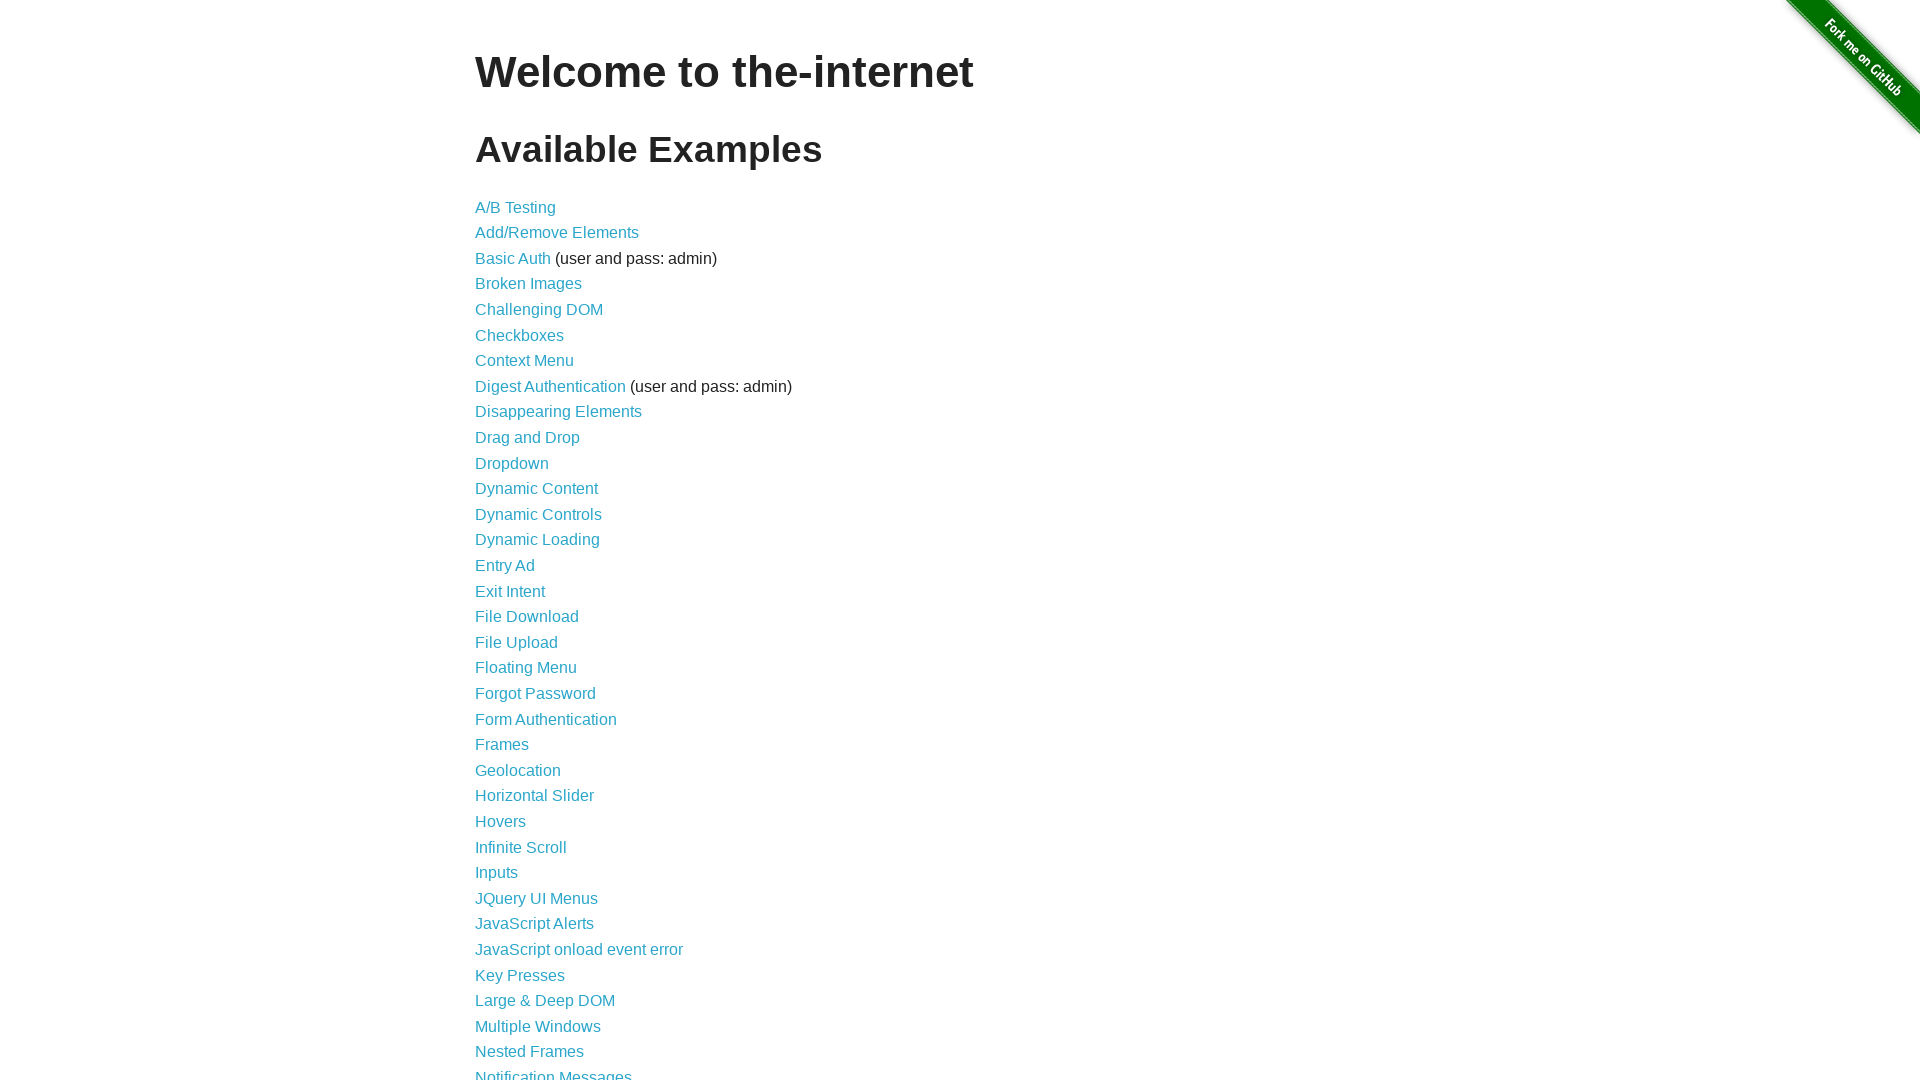

Verified page title is 'The Internet'
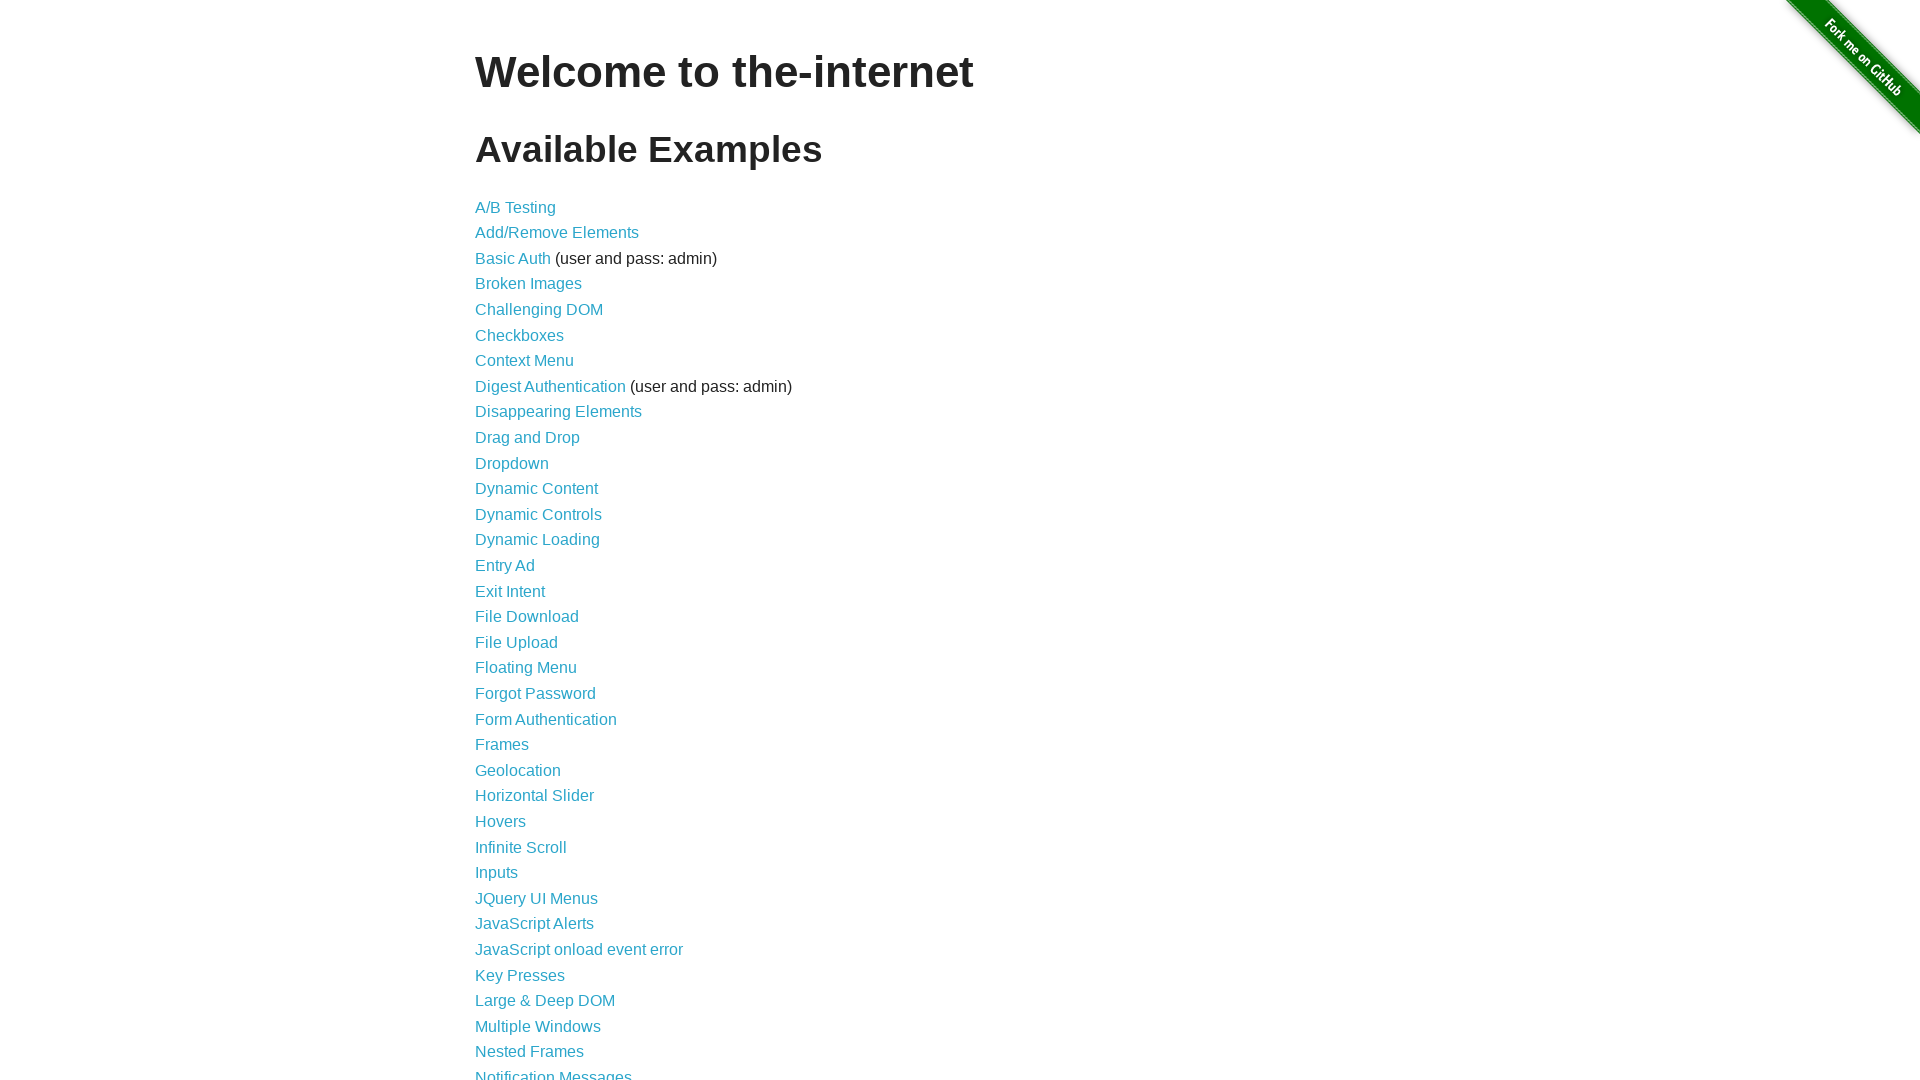

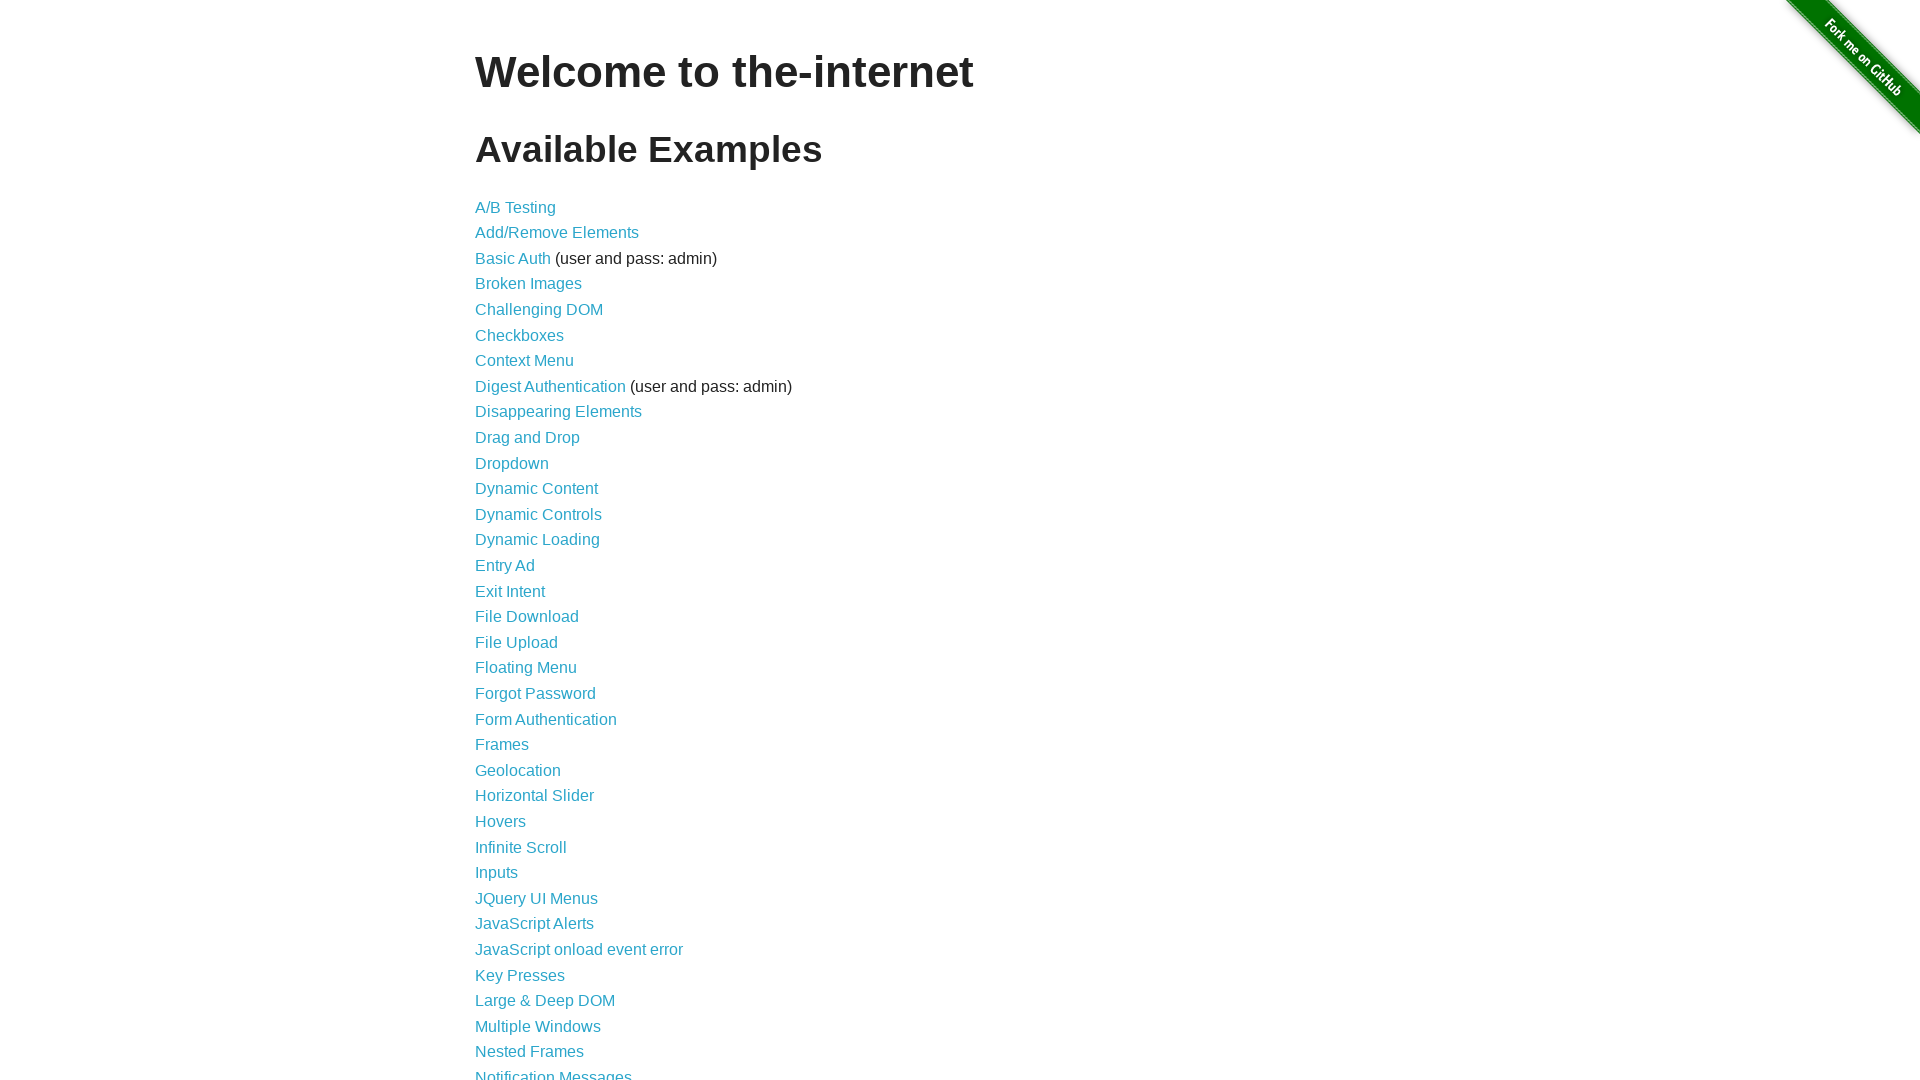